Tests a web form by verifying the page title, checking radio button and checkbox states, filling a text input field, submitting the form, and verifying the success message.

Starting URL: https://www.selenium.dev/selenium/web/web-form.html

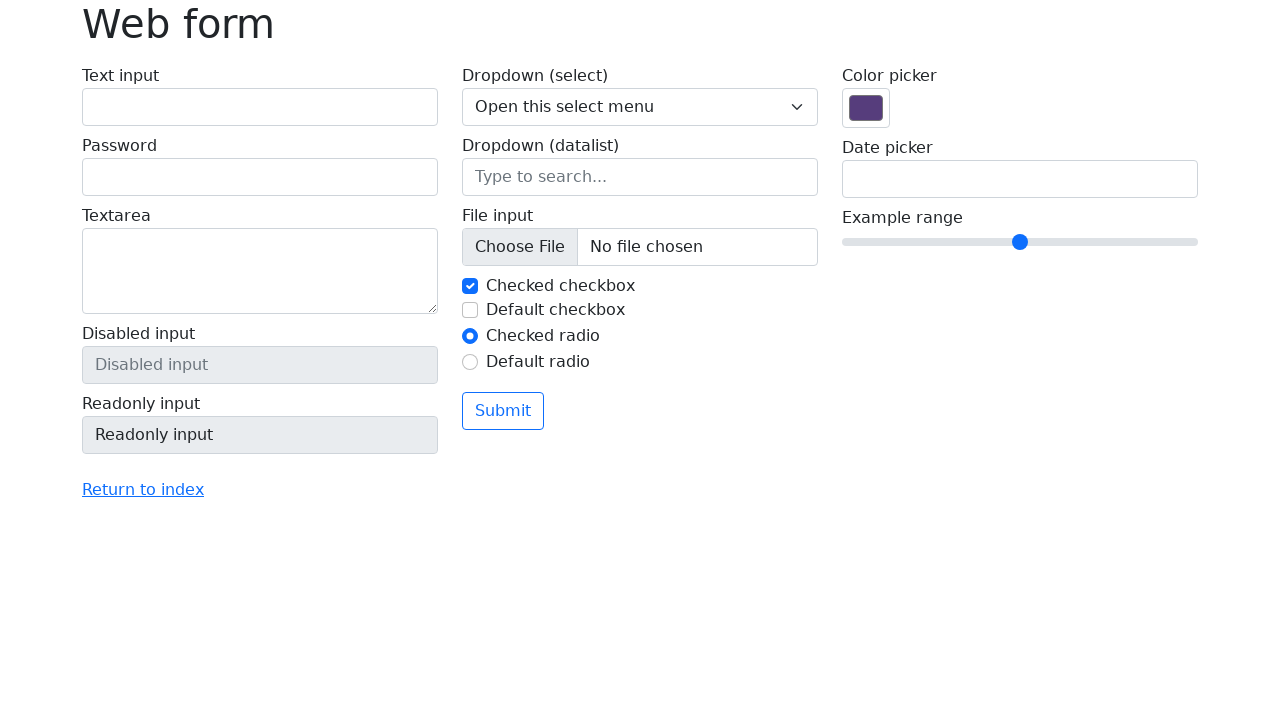

Retrieved page title
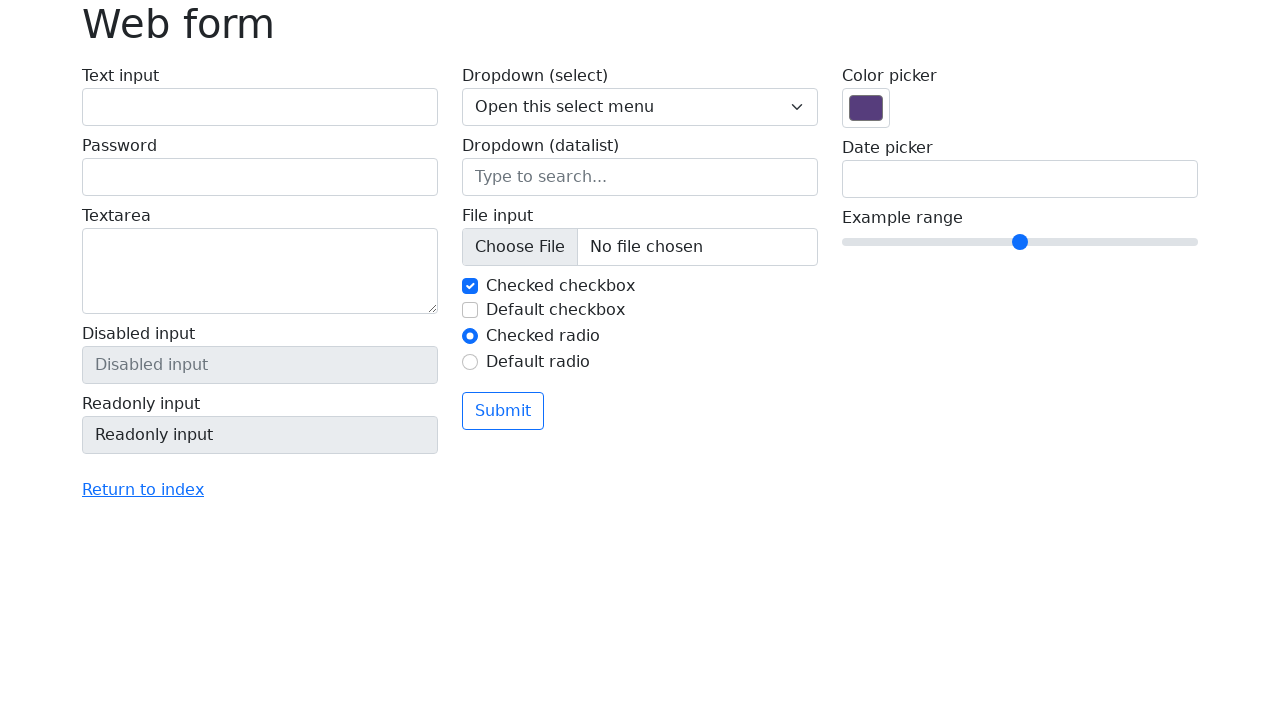

Verified page title is 'Web form'
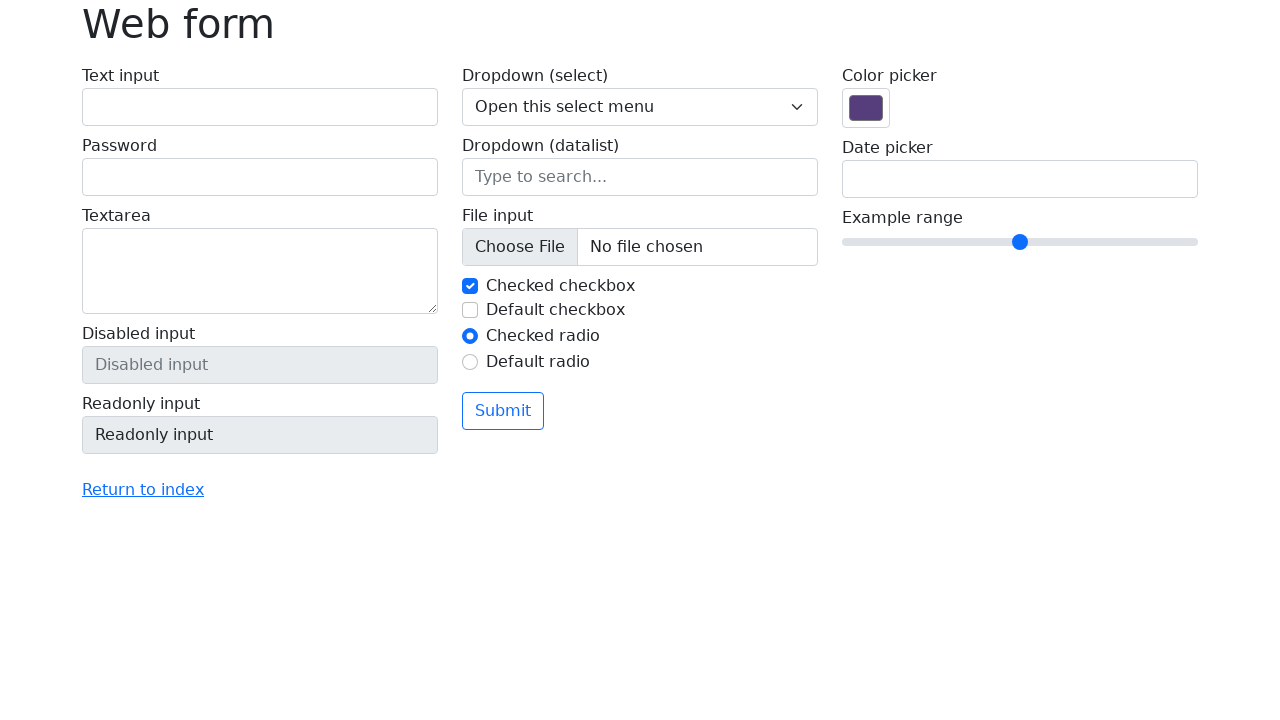

Located all radio buttons
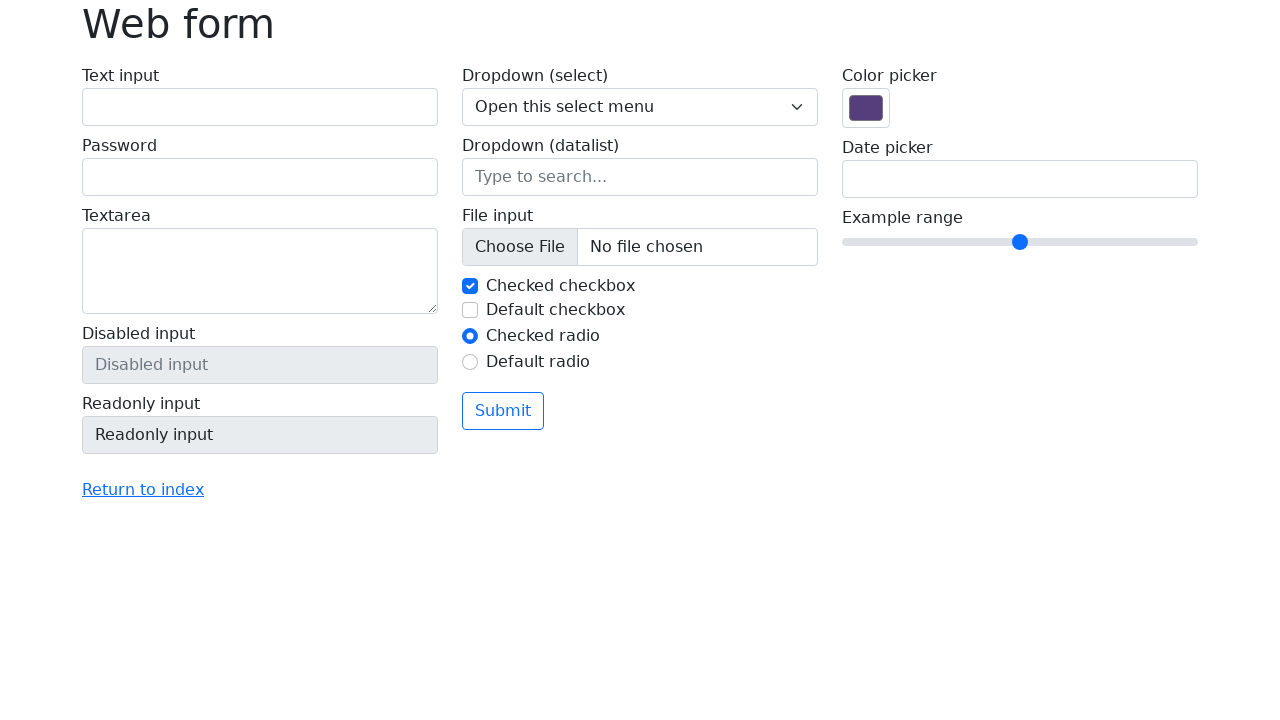

Found checked radio button with ID: my-radio-1
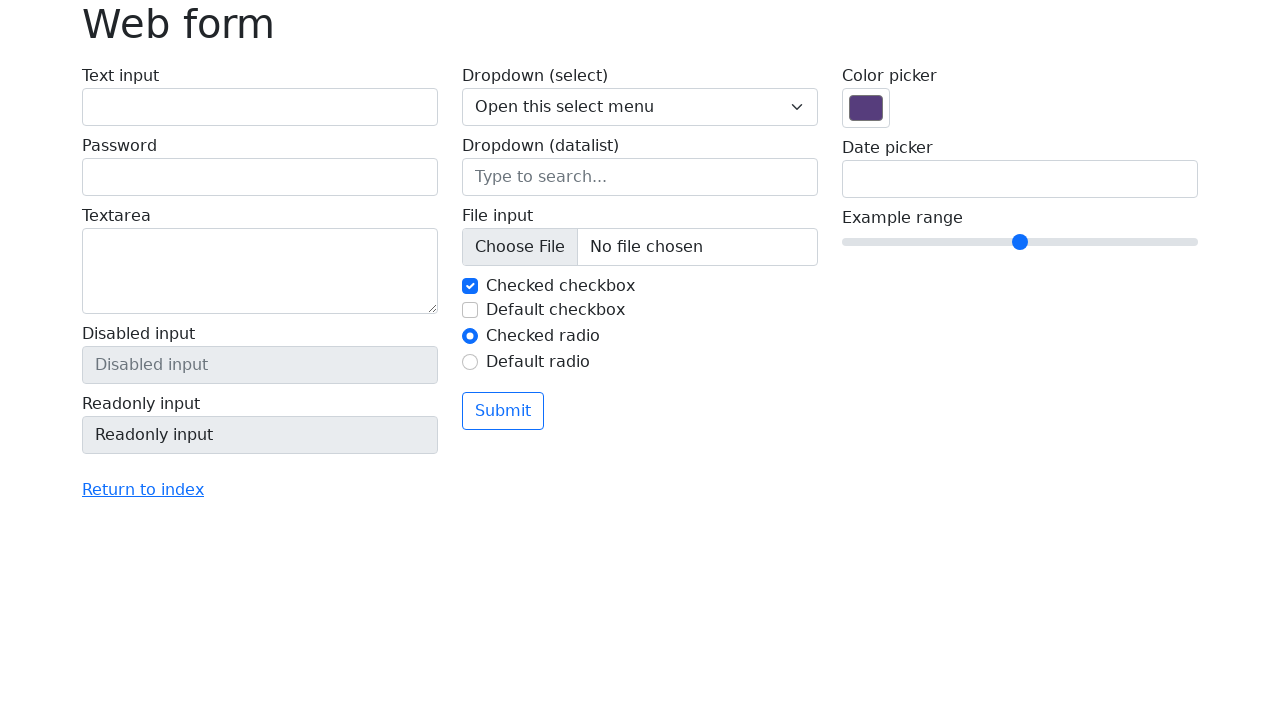

Located all checkboxes
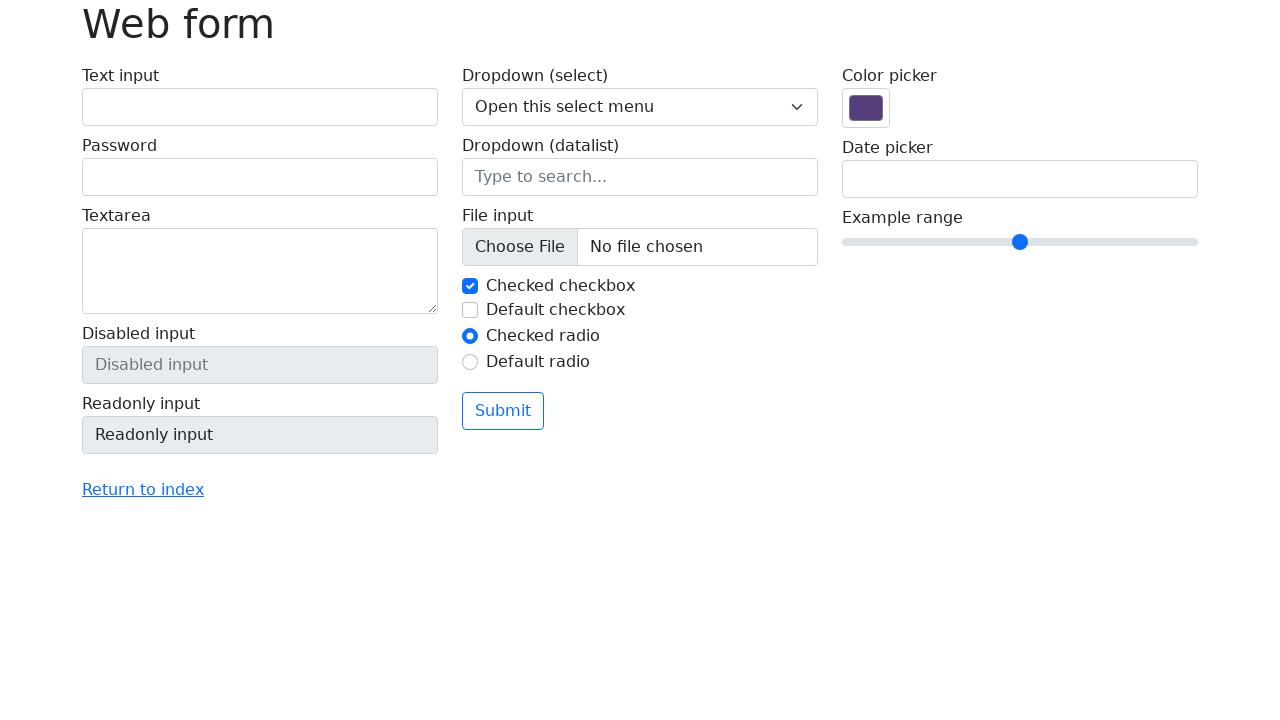

Found checked checkbox with ID: my-check-1
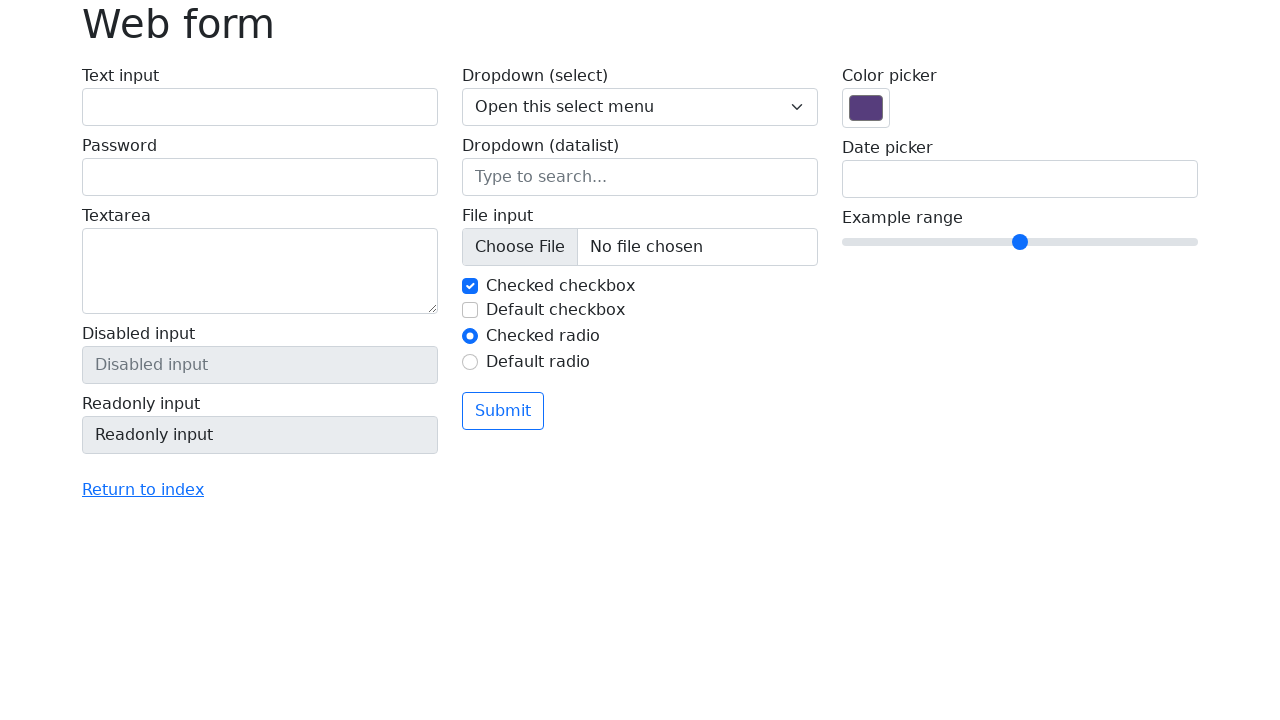

Filled text input field with 'Selenium' on input[name='my-text']
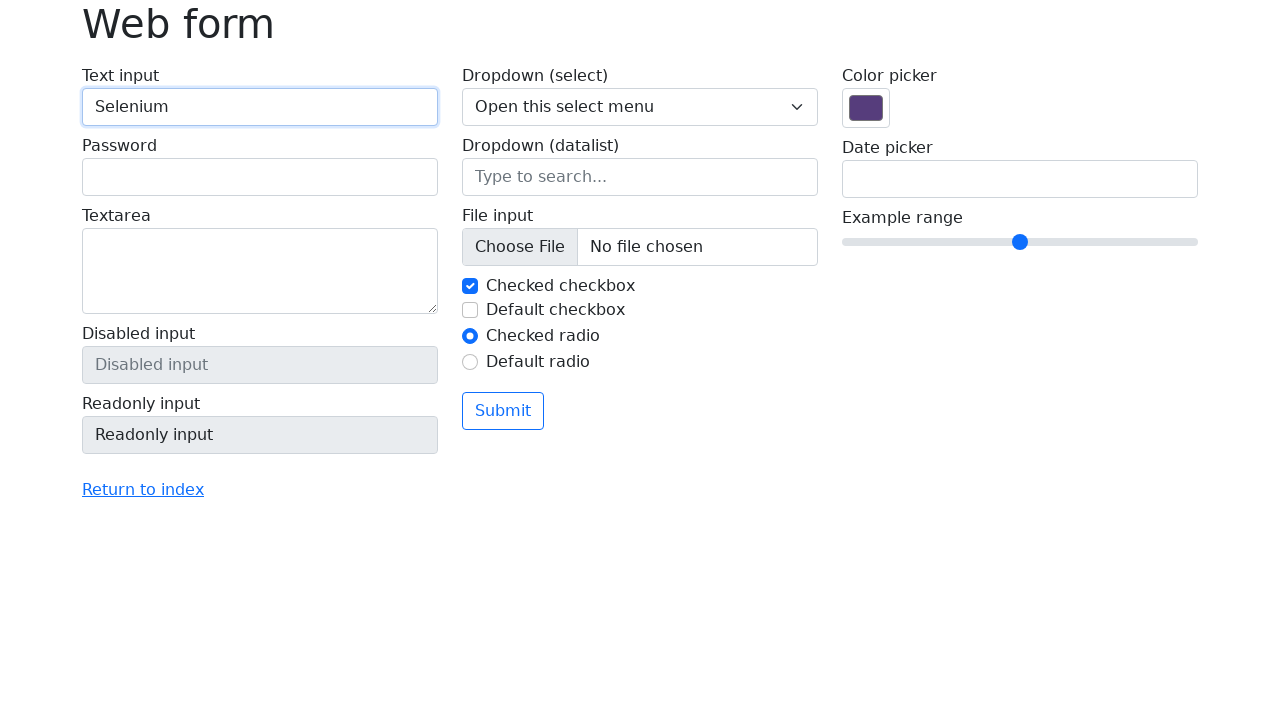

Clicked submit button at (503, 411) on button
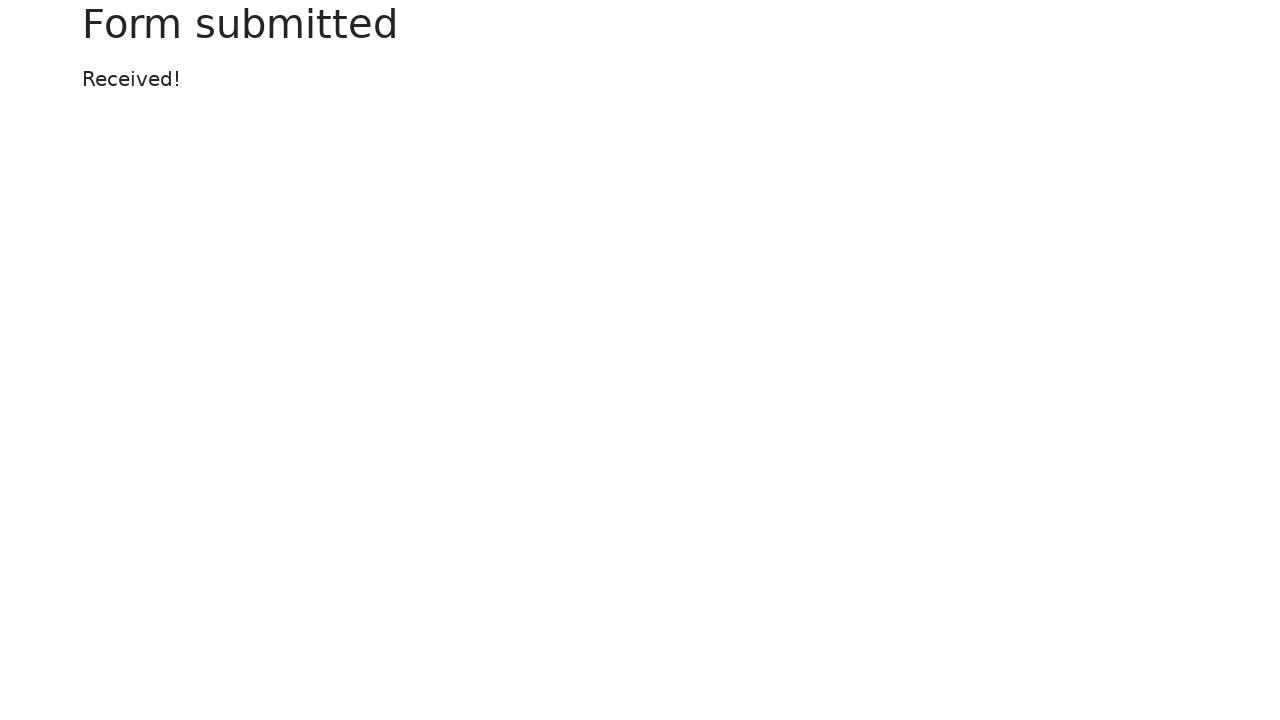

Success message element appeared
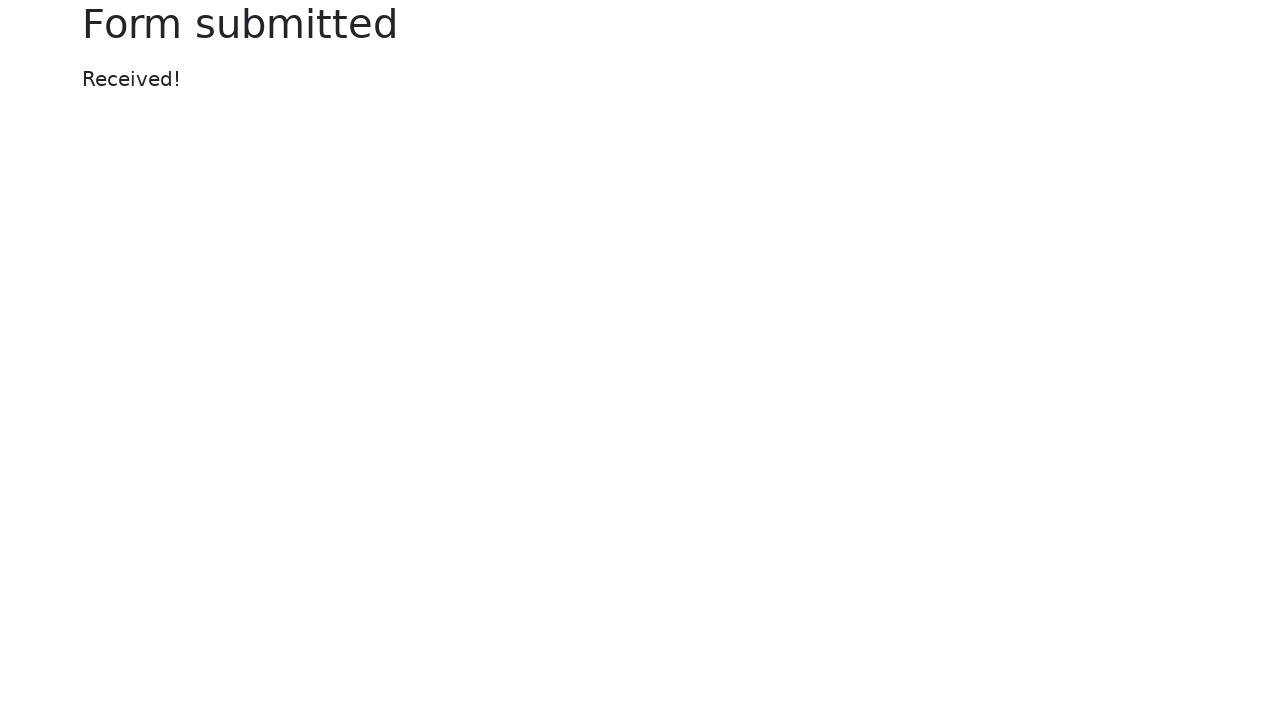

Retrieved success message text
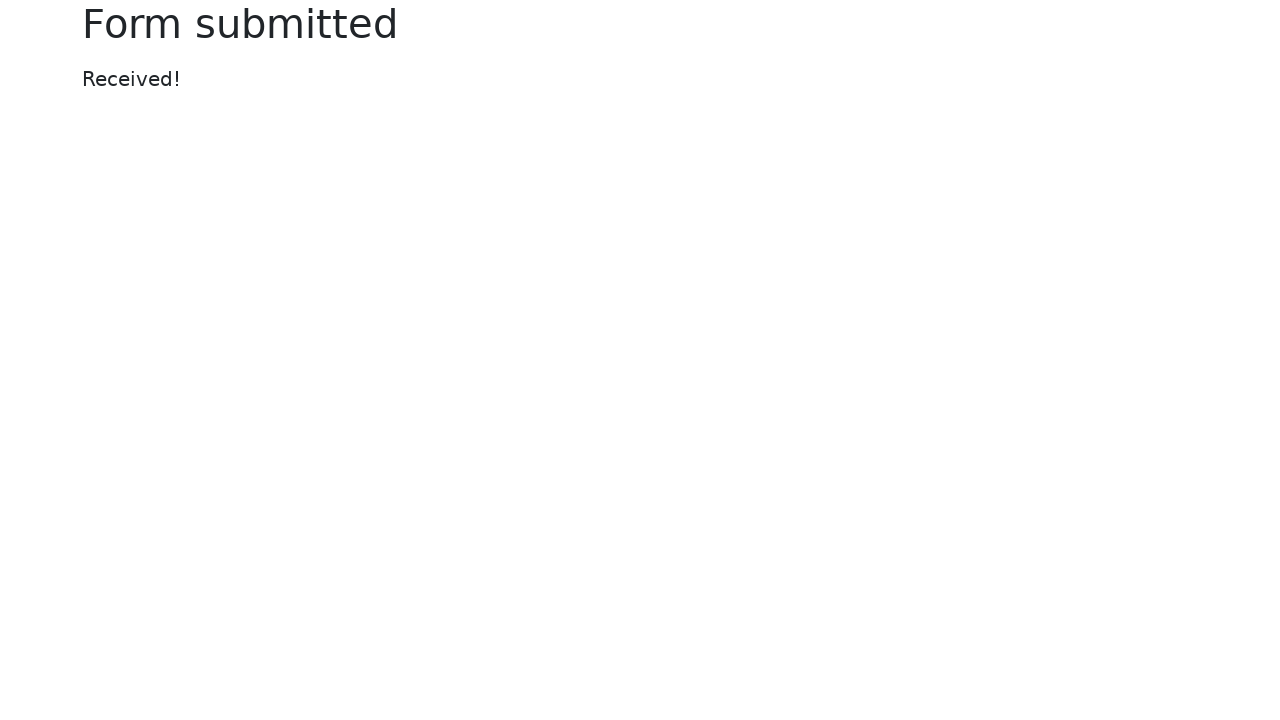

Verified success message shows 'Received!'
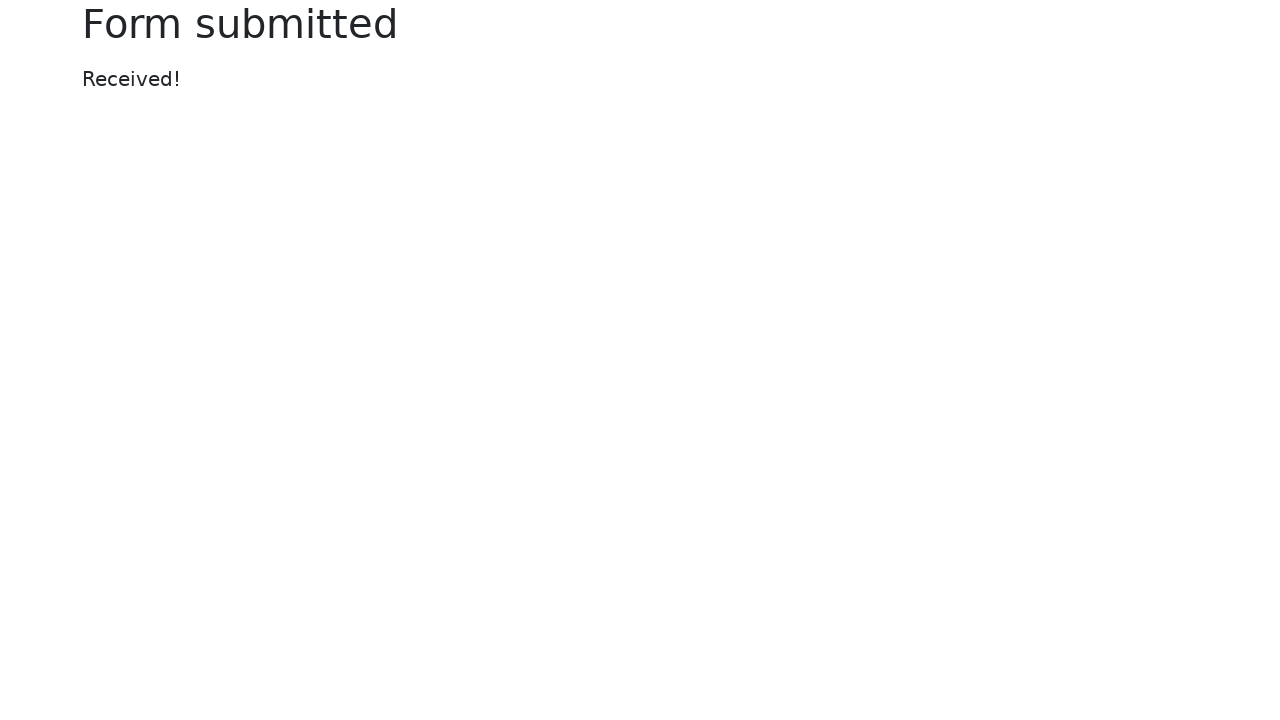

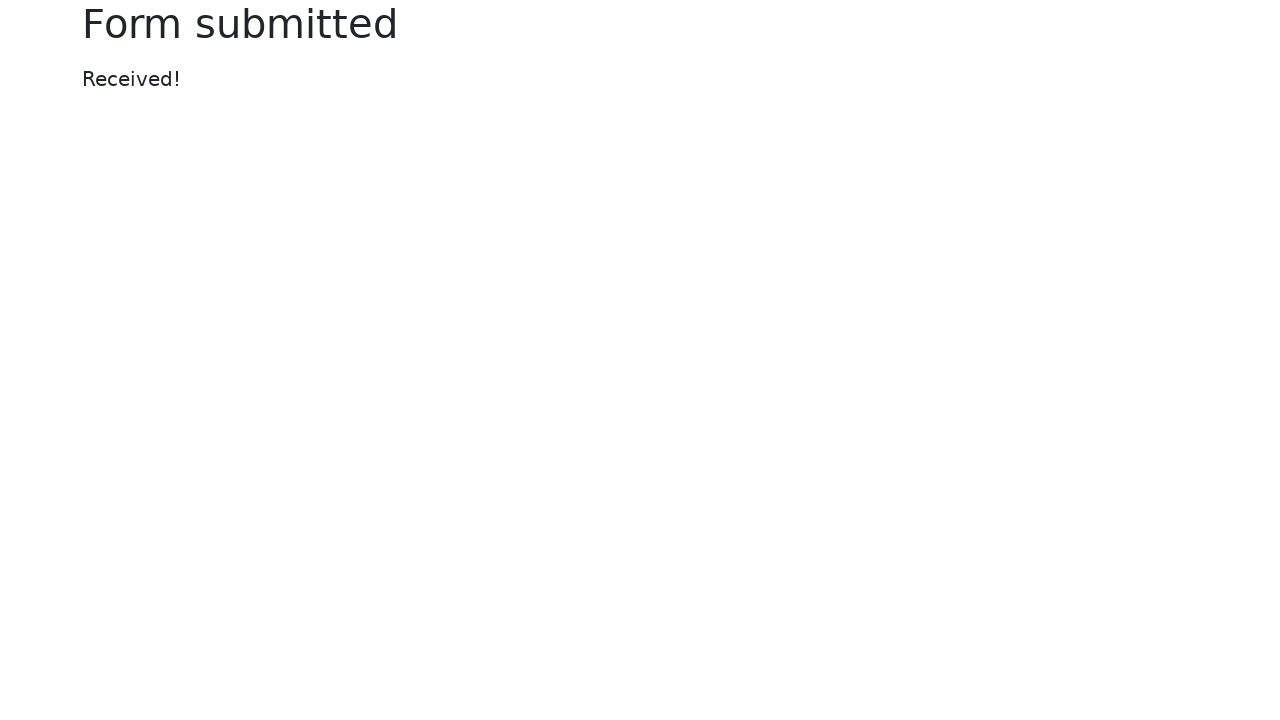